Tests tooltip functionality by hovering over an input field and verifying the tooltip text appears with the expected content.

Starting URL: https://automationfc.github.io/jquery-tooltip/

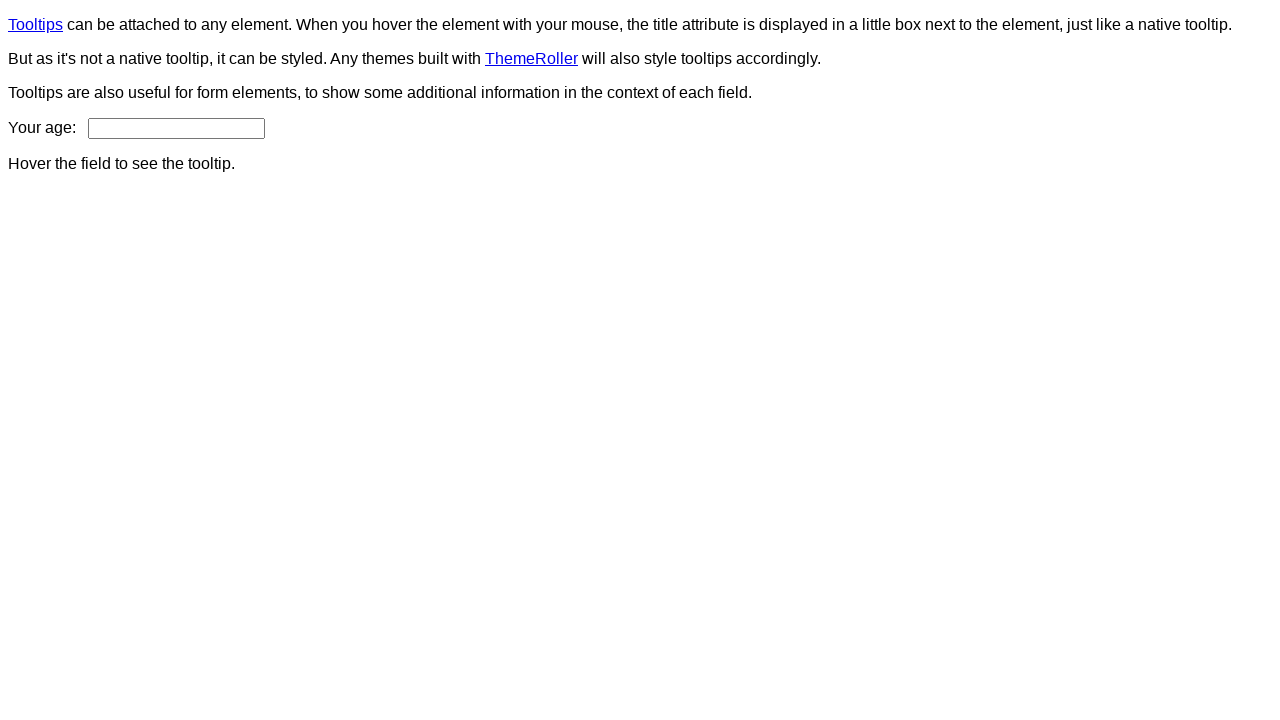

Hovered over age input field to trigger tooltip at (176, 128) on input#age
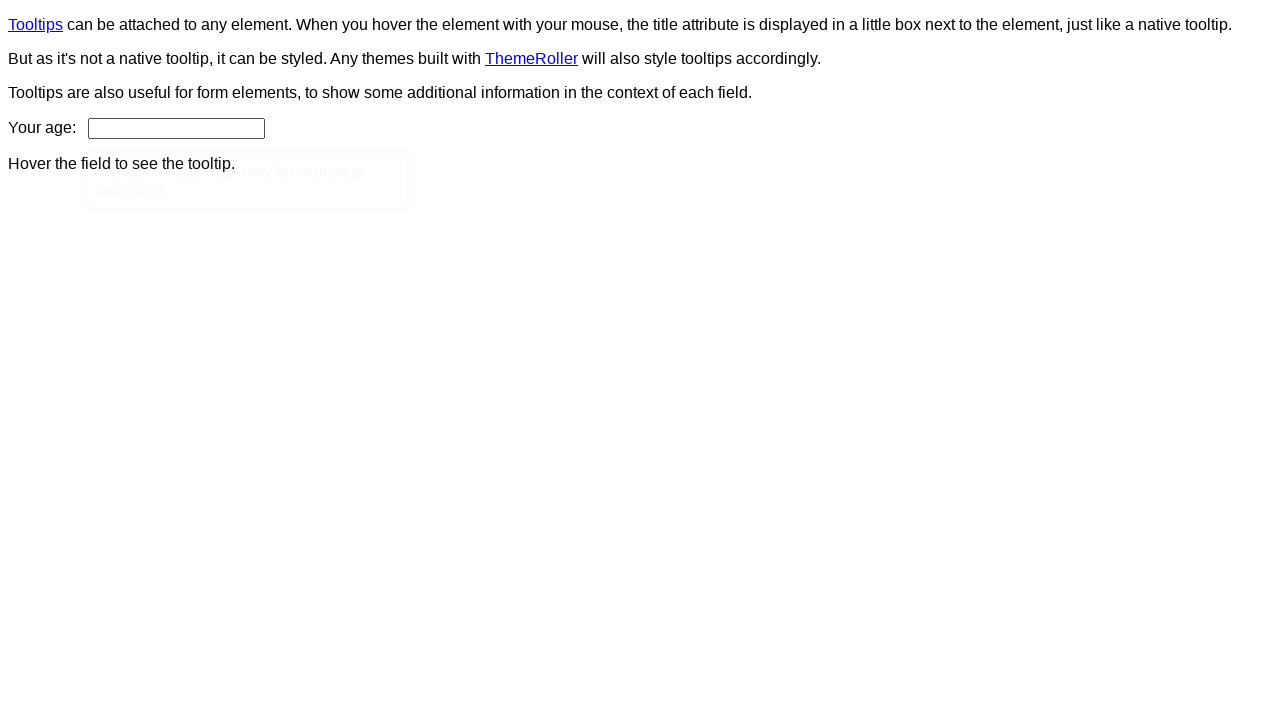

Tooltip appeared and became visible
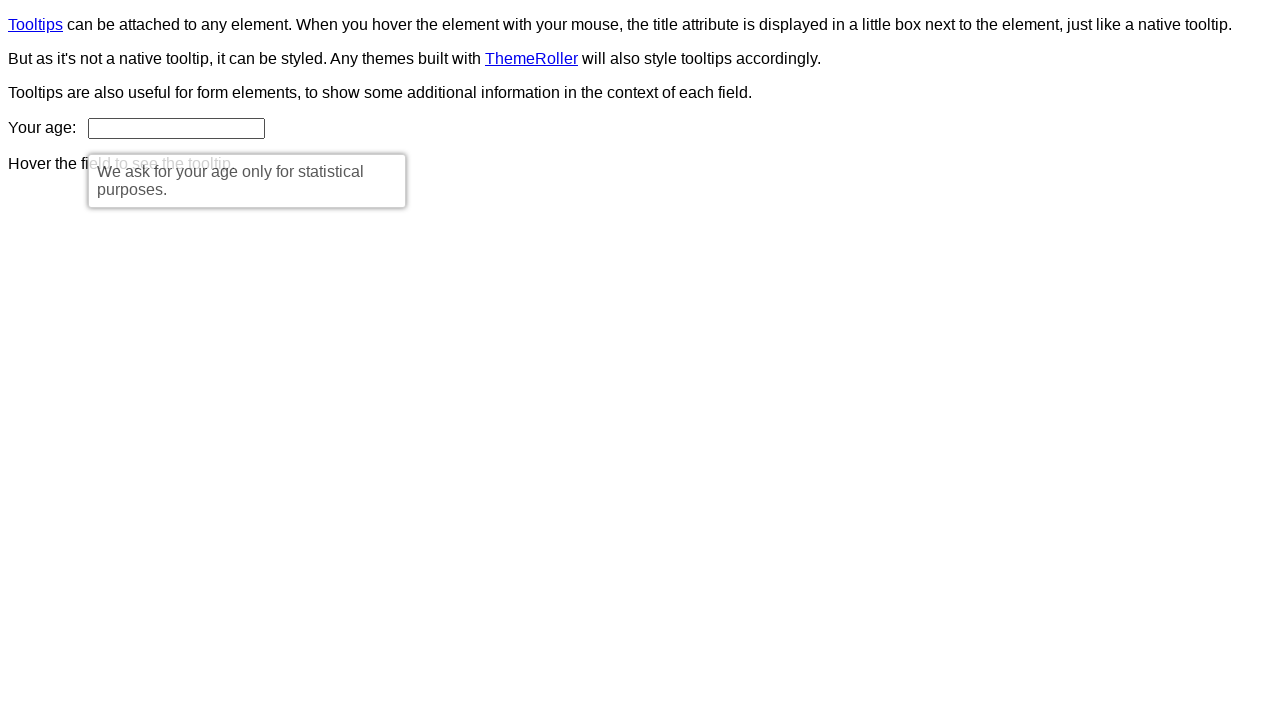

Verified tooltip text matches expected content: 'We ask for your age only for statistical purposes.'
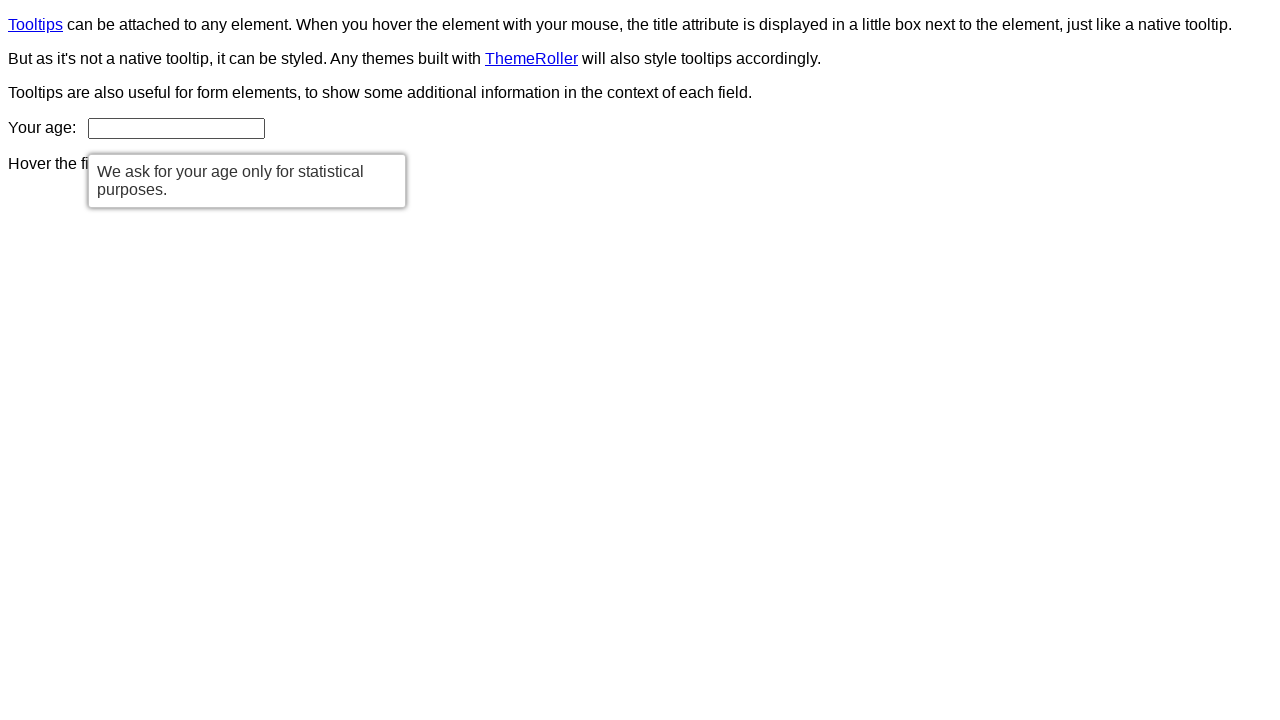

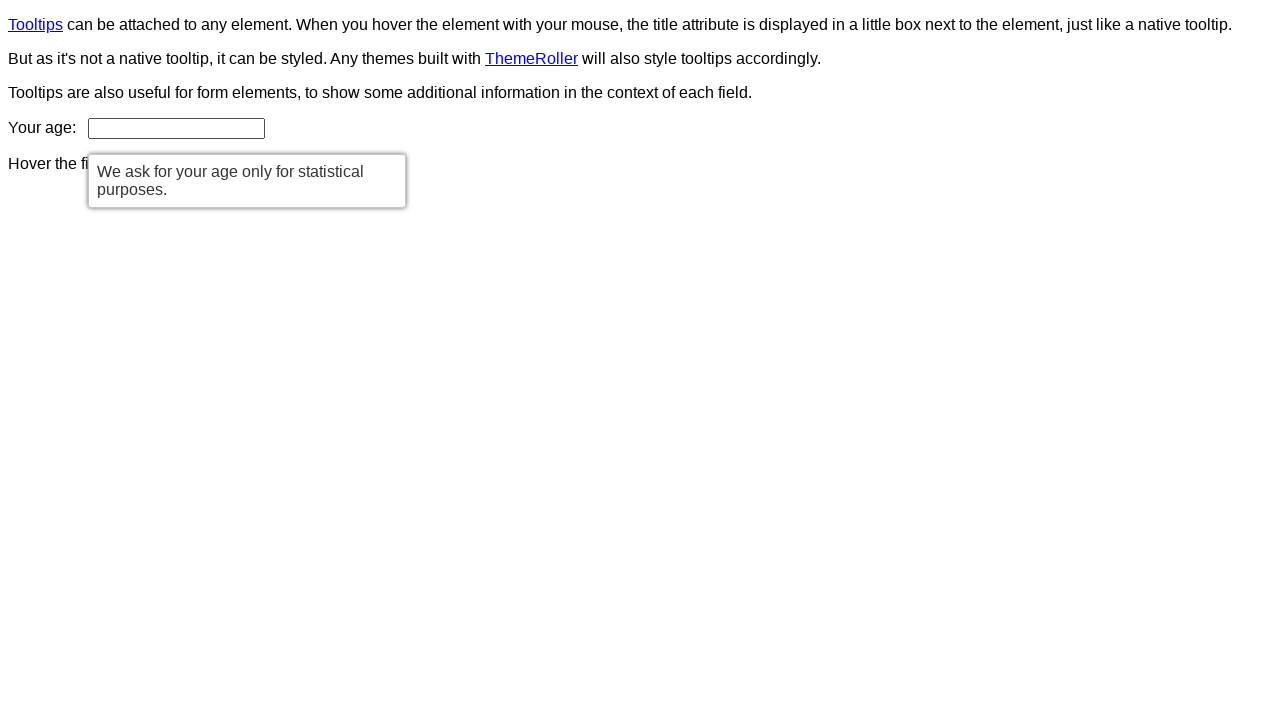